Tests the days of the week dropdown by clicking and selecting each day

Starting URL: https://thefreerangetester.github.io/sandbox-automation-testing/

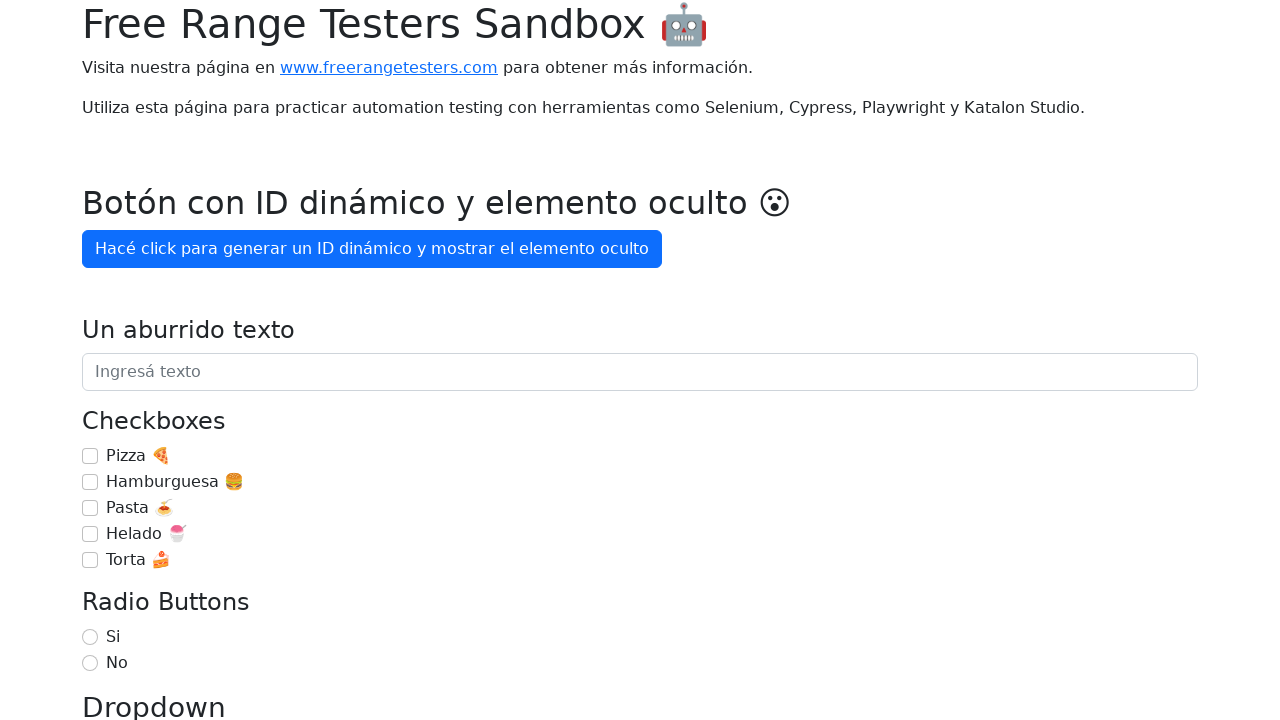

Located the days of the week dropdown button
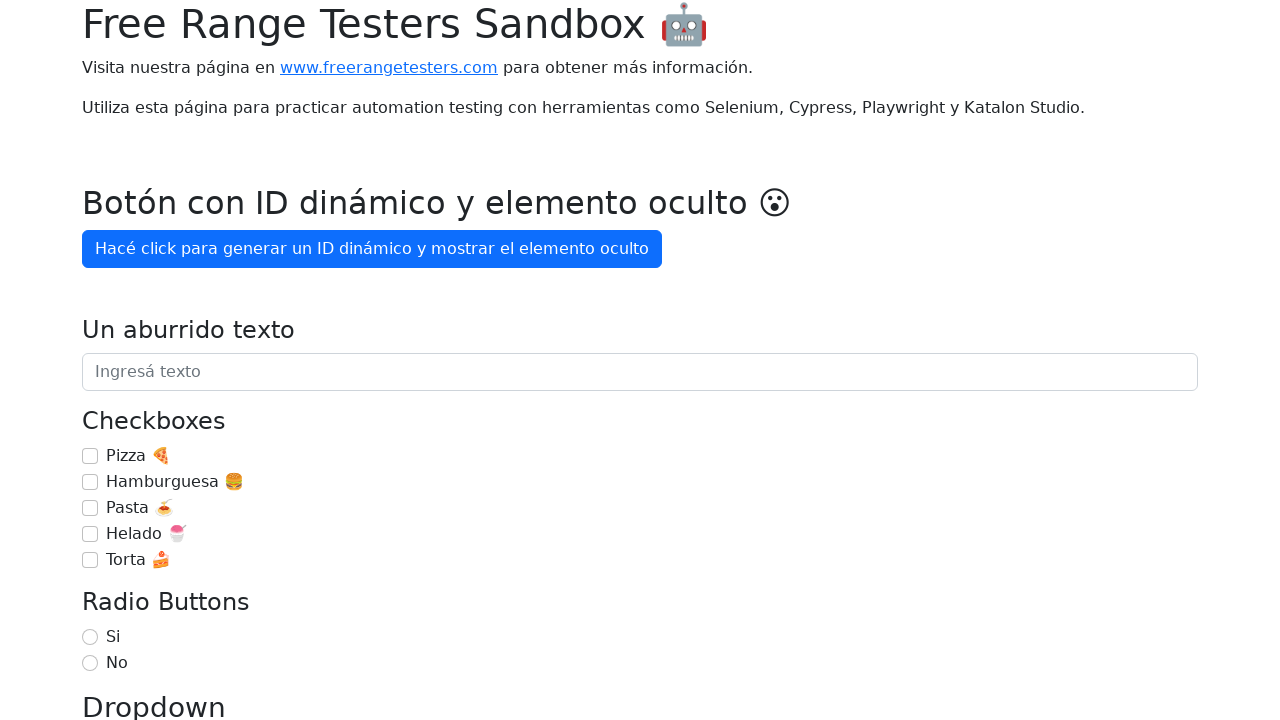

Clicked dropdown to open options for selecting Lunes at (171, 360) on internal:role=button[name="Día de la semana"i]
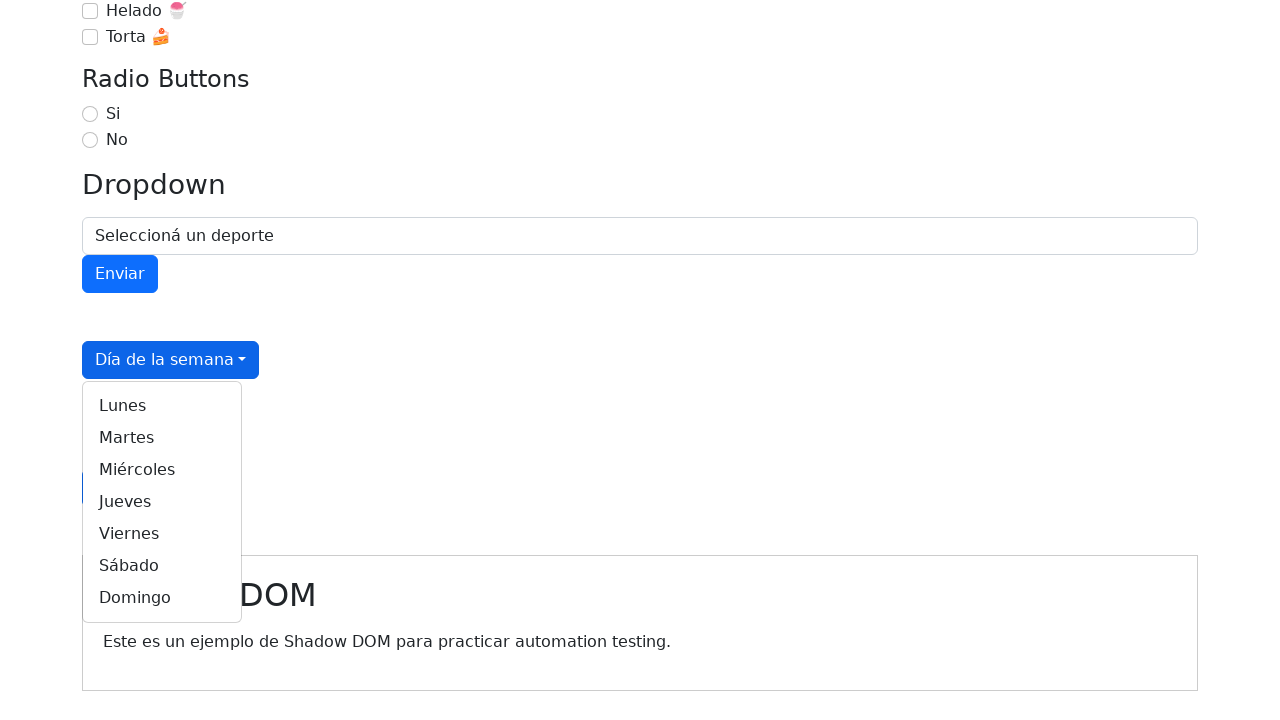

Selected 'Lunes' from the dropdown menu at (162, 406) on internal:role=link[name="Lunes"i]
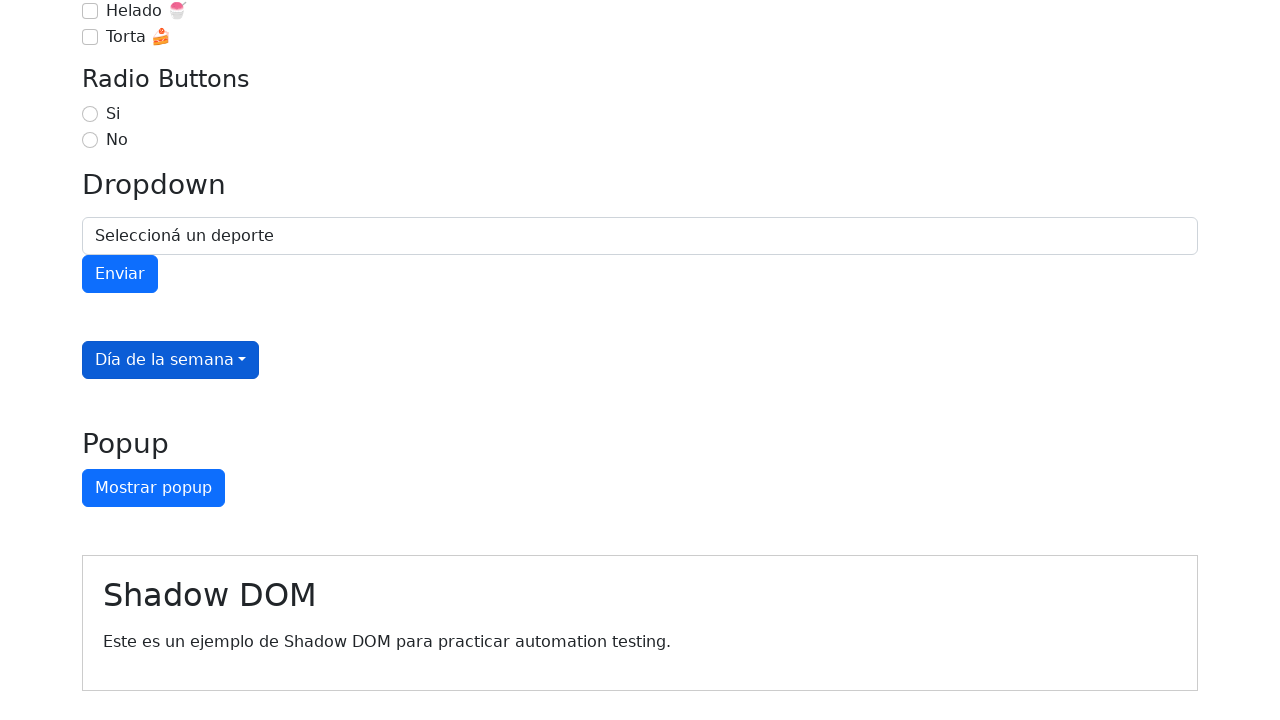

Clicked dropdown to open options for selecting Martes at (171, 360) on internal:role=button[name="Día de la semana"i]
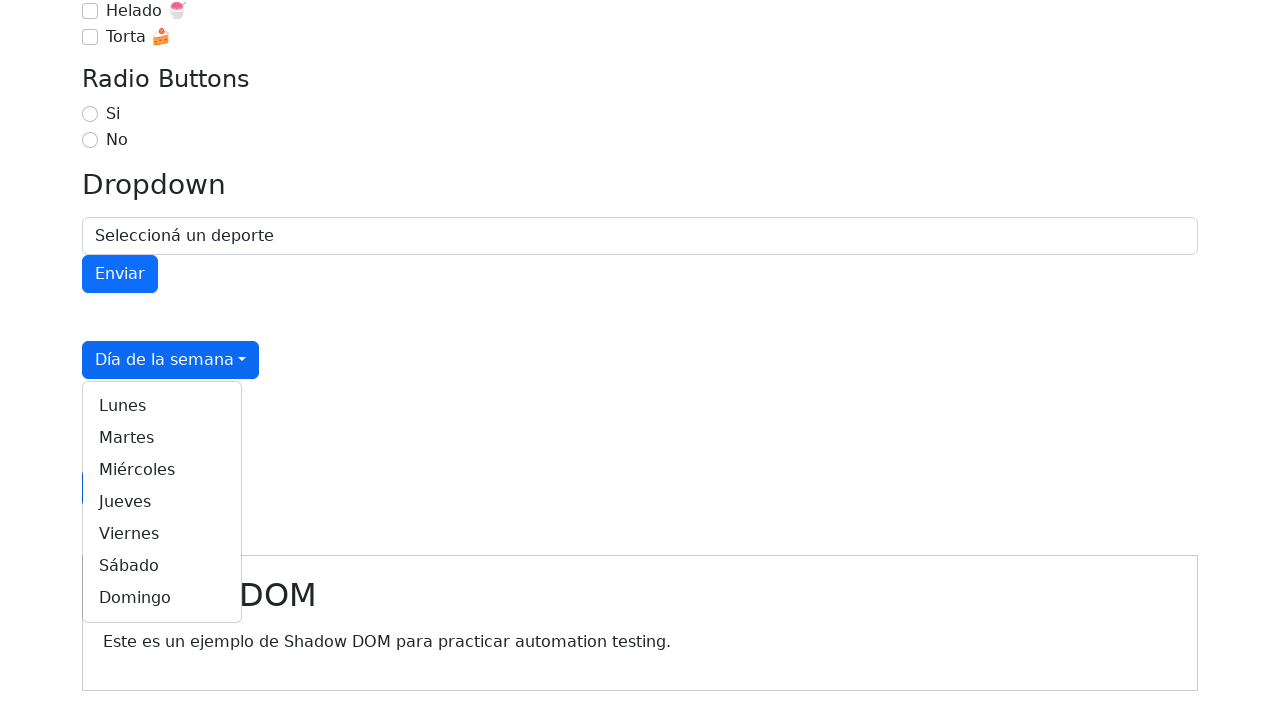

Selected 'Martes' from the dropdown menu at (162, 438) on internal:role=link[name="Martes"i]
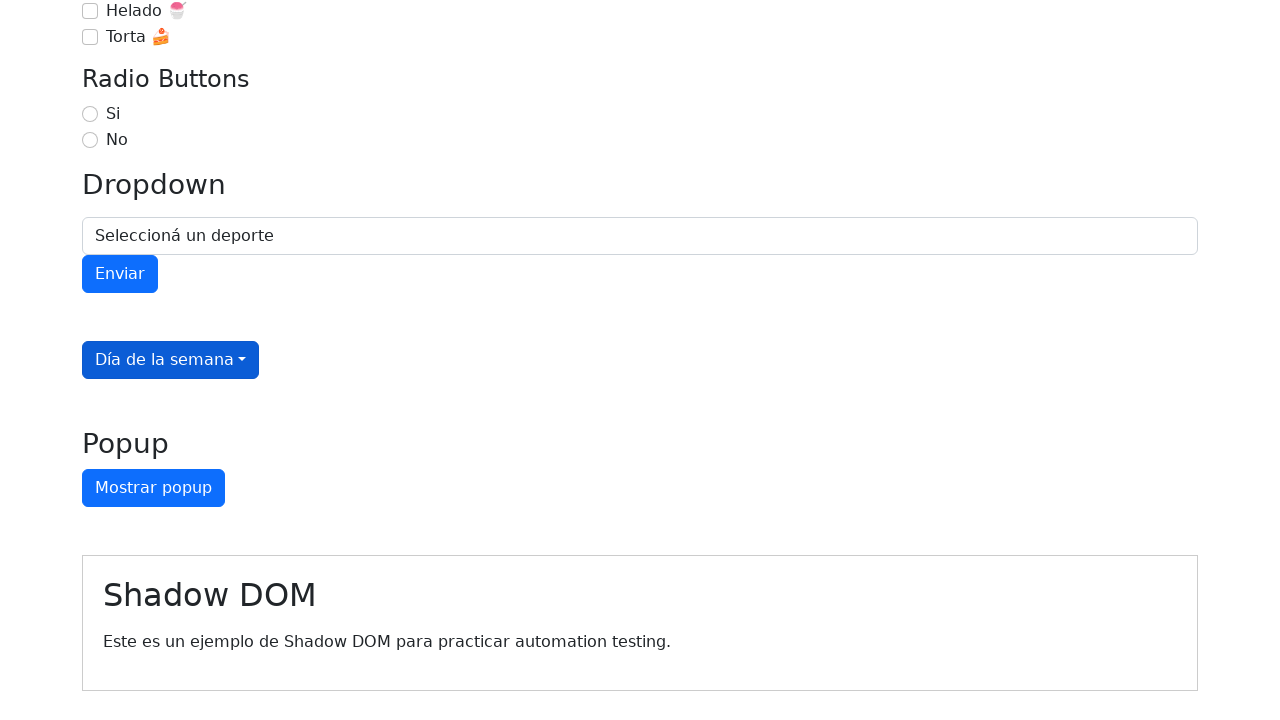

Clicked dropdown to open options for selecting Miércoles at (171, 360) on internal:role=button[name="Día de la semana"i]
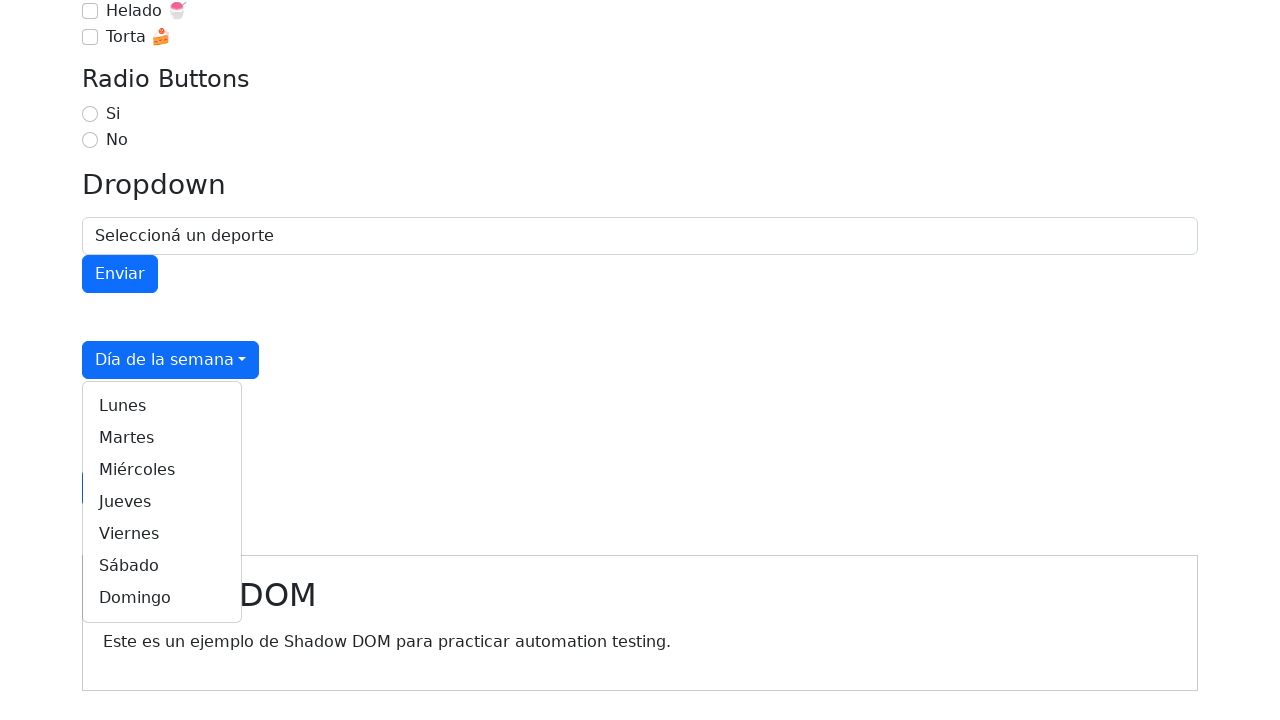

Selected 'Miércoles' from the dropdown menu at (162, 470) on internal:role=link[name="Miércoles"i]
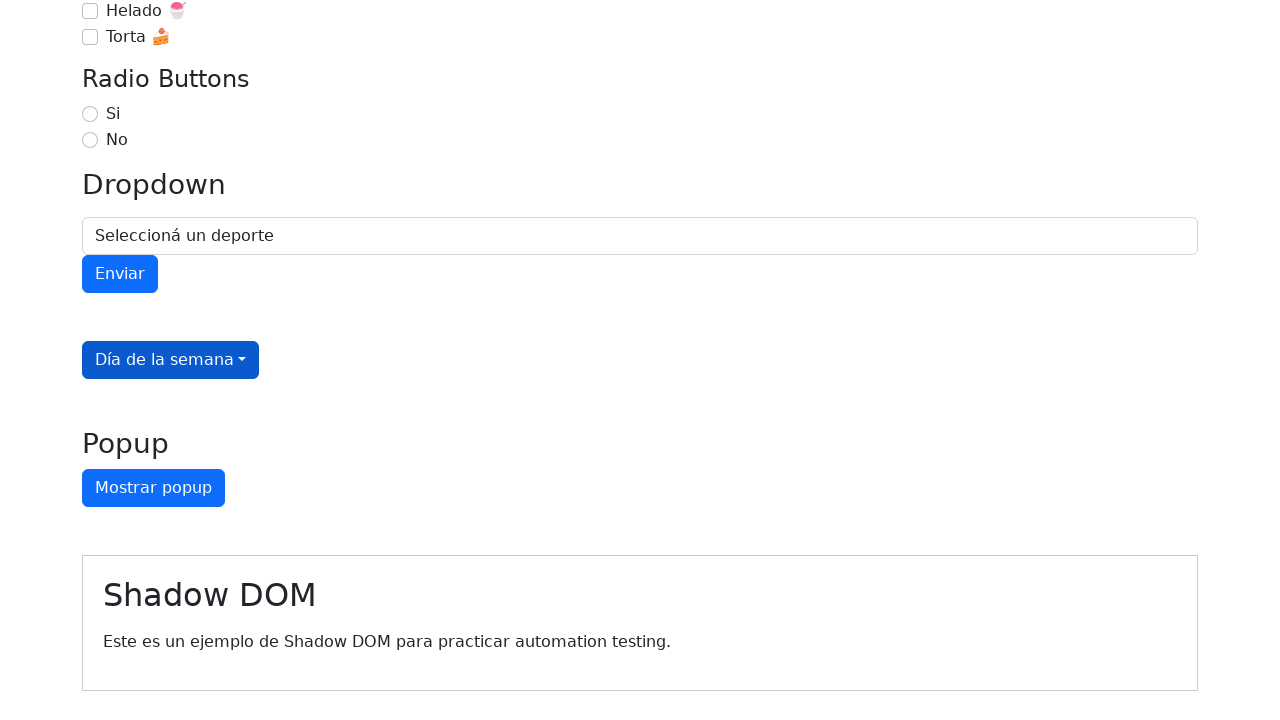

Clicked dropdown to open options for selecting Jueves at (171, 360) on internal:role=button[name="Día de la semana"i]
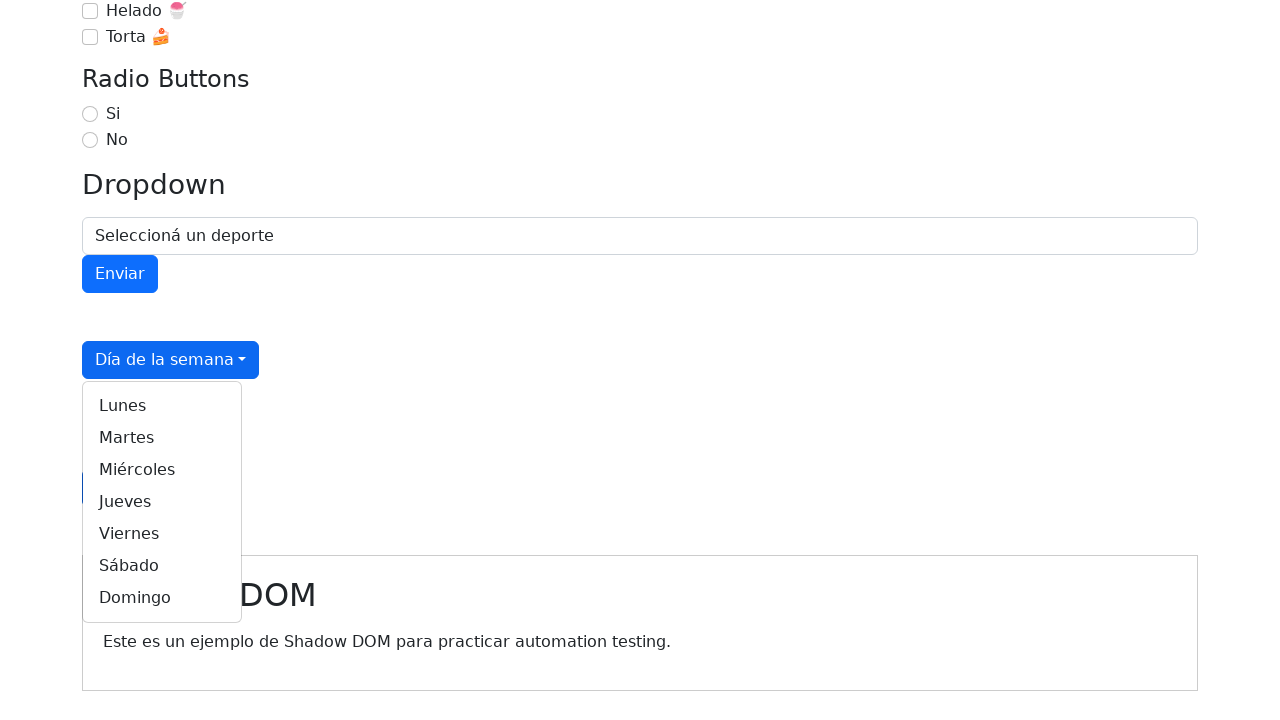

Selected 'Jueves' from the dropdown menu at (162, 502) on internal:role=link[name="Jueves"i]
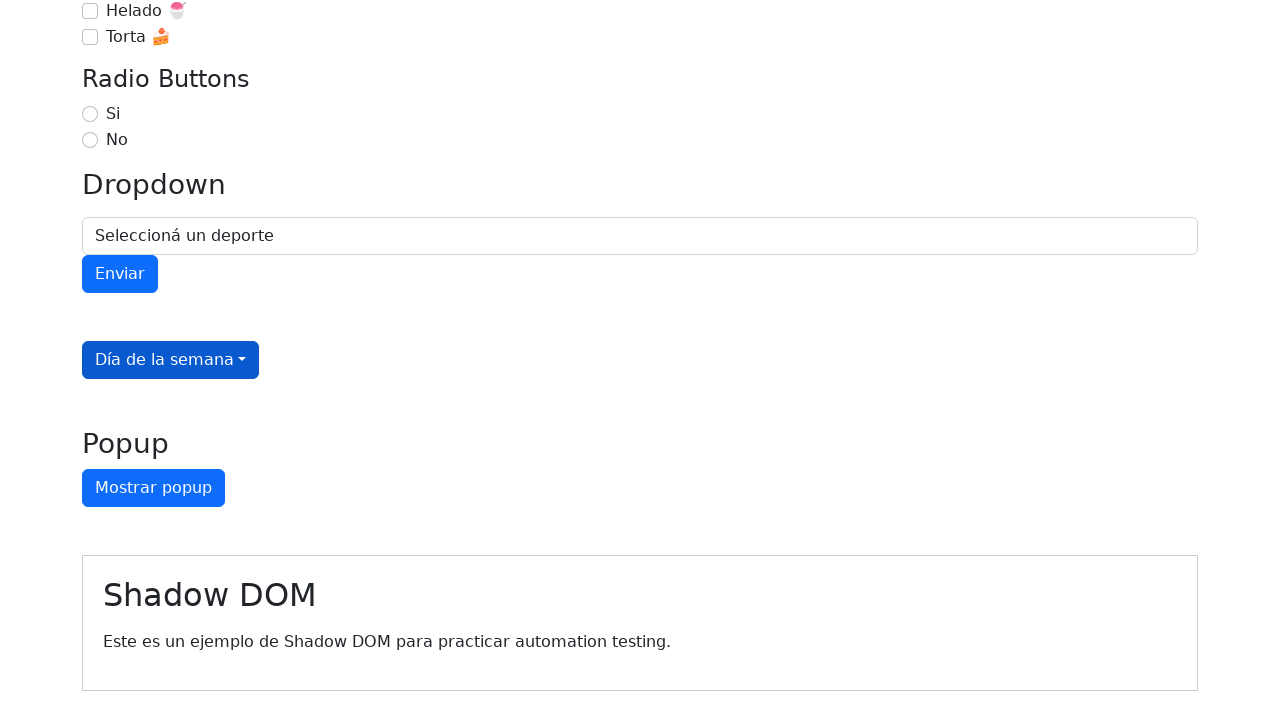

Clicked dropdown to open options for selecting Viernes at (171, 360) on internal:role=button[name="Día de la semana"i]
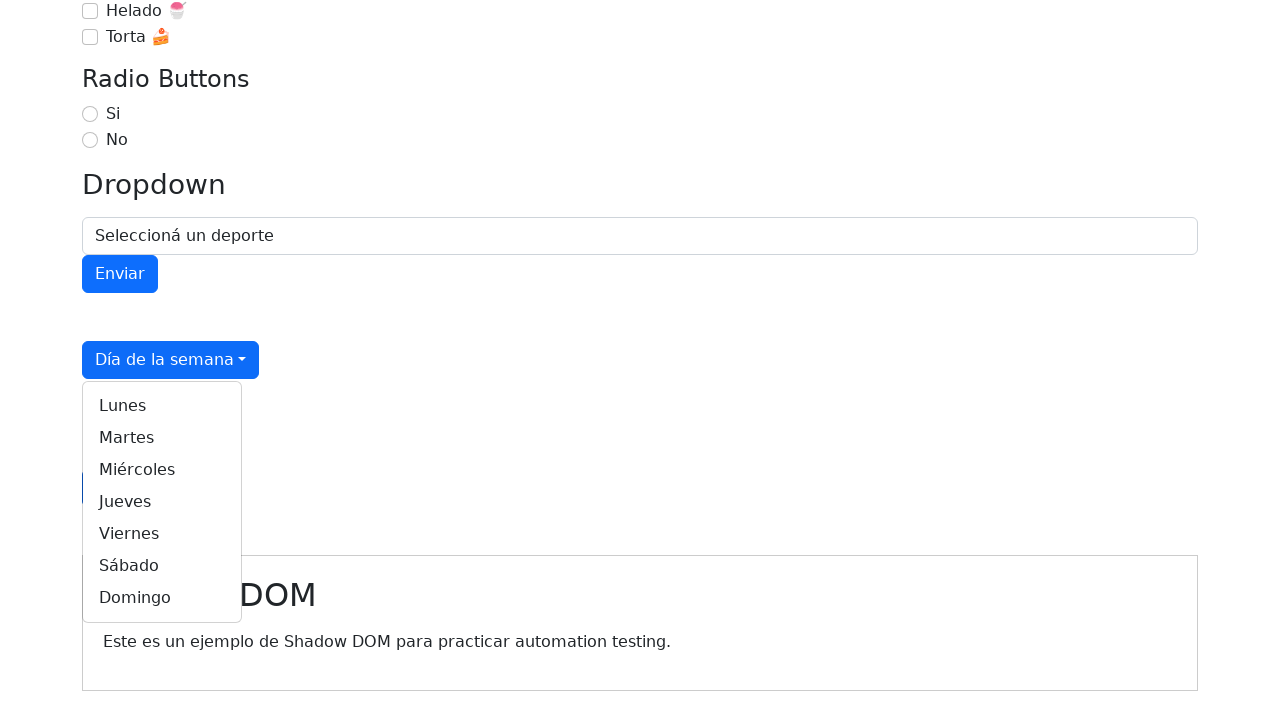

Selected 'Viernes' from the dropdown menu at (162, 534) on internal:role=link[name="Viernes"i]
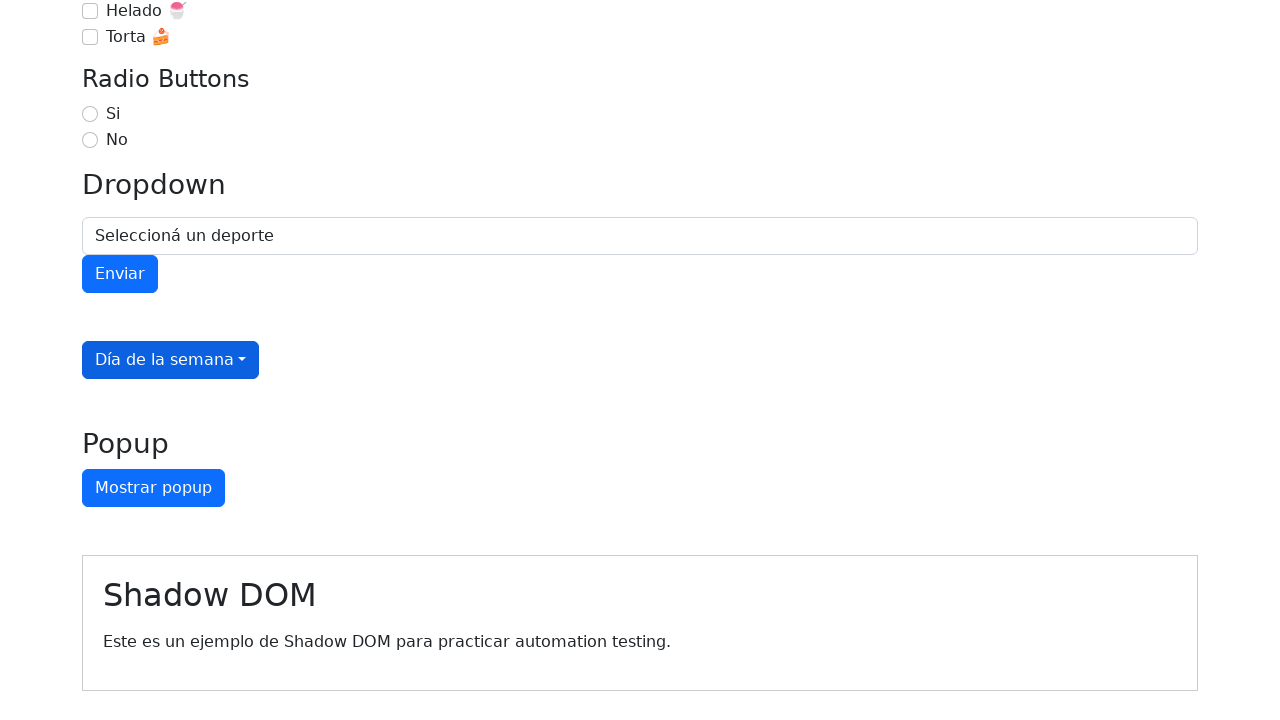

Clicked dropdown to open options for selecting Sábado at (171, 360) on internal:role=button[name="Día de la semana"i]
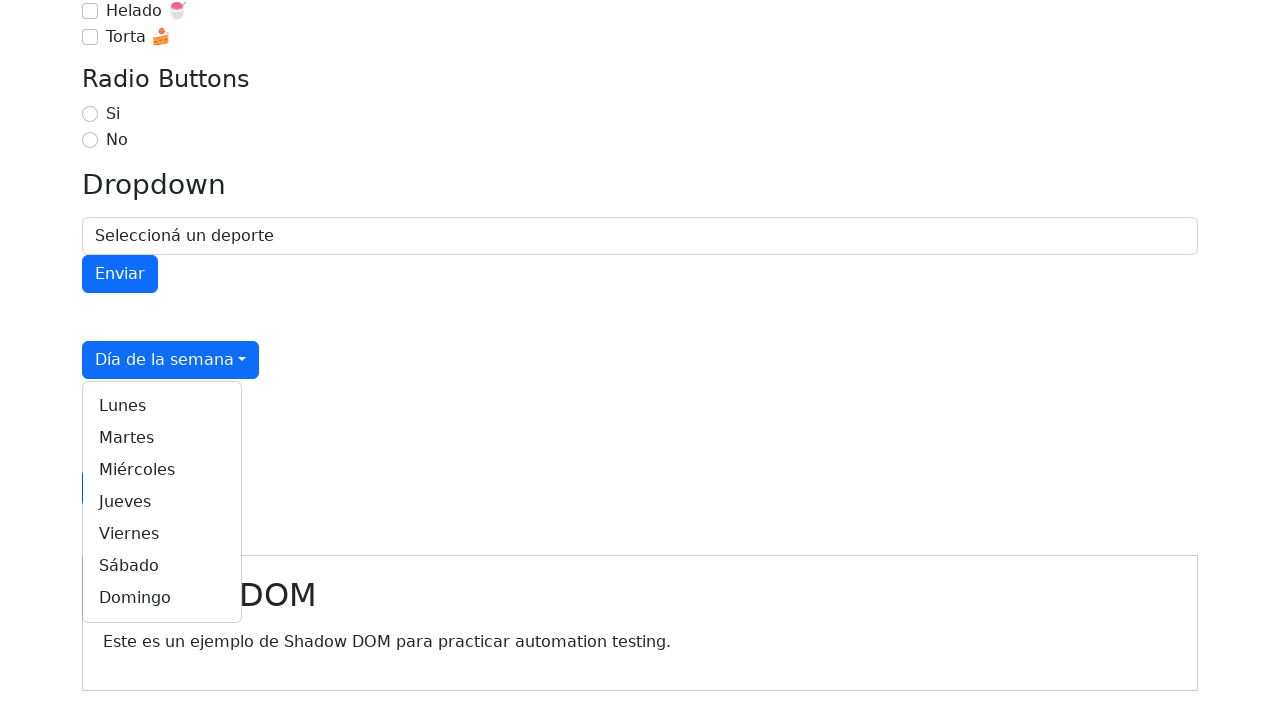

Selected 'Sábado' from the dropdown menu at (162, 566) on internal:role=link[name="Sábado"i]
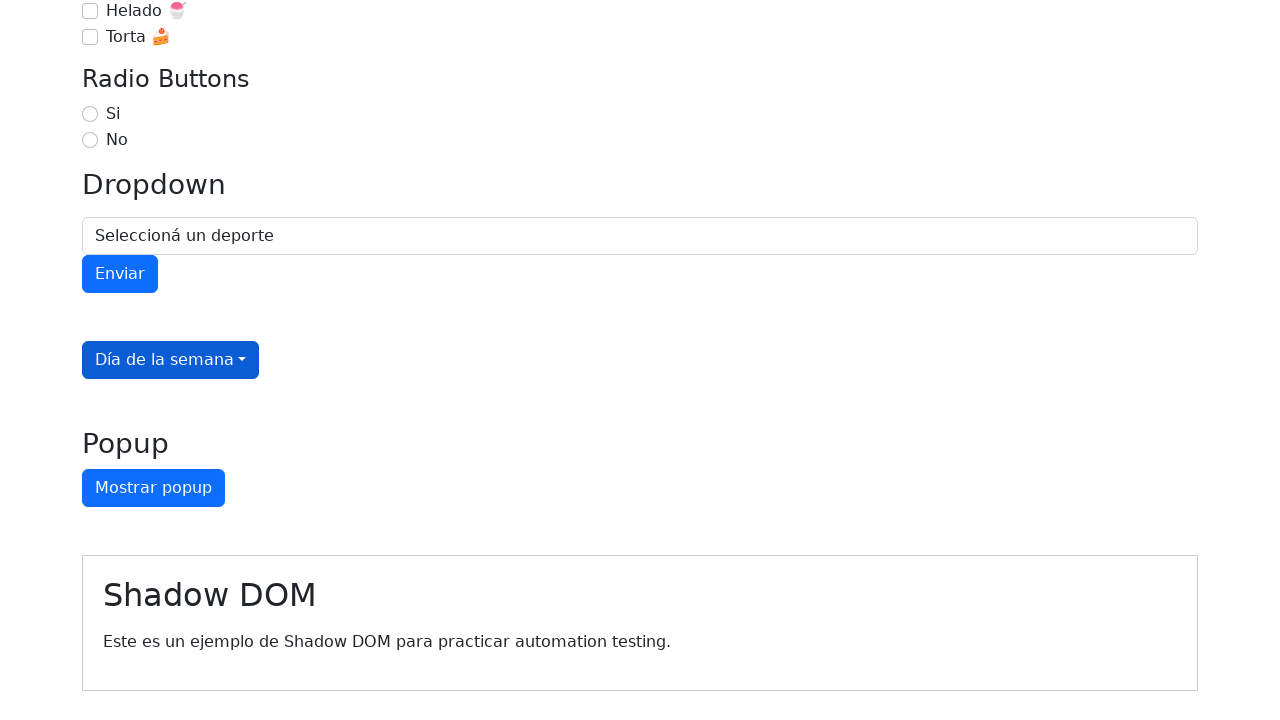

Clicked dropdown to open options for selecting Domingo at (171, 360) on internal:role=button[name="Día de la semana"i]
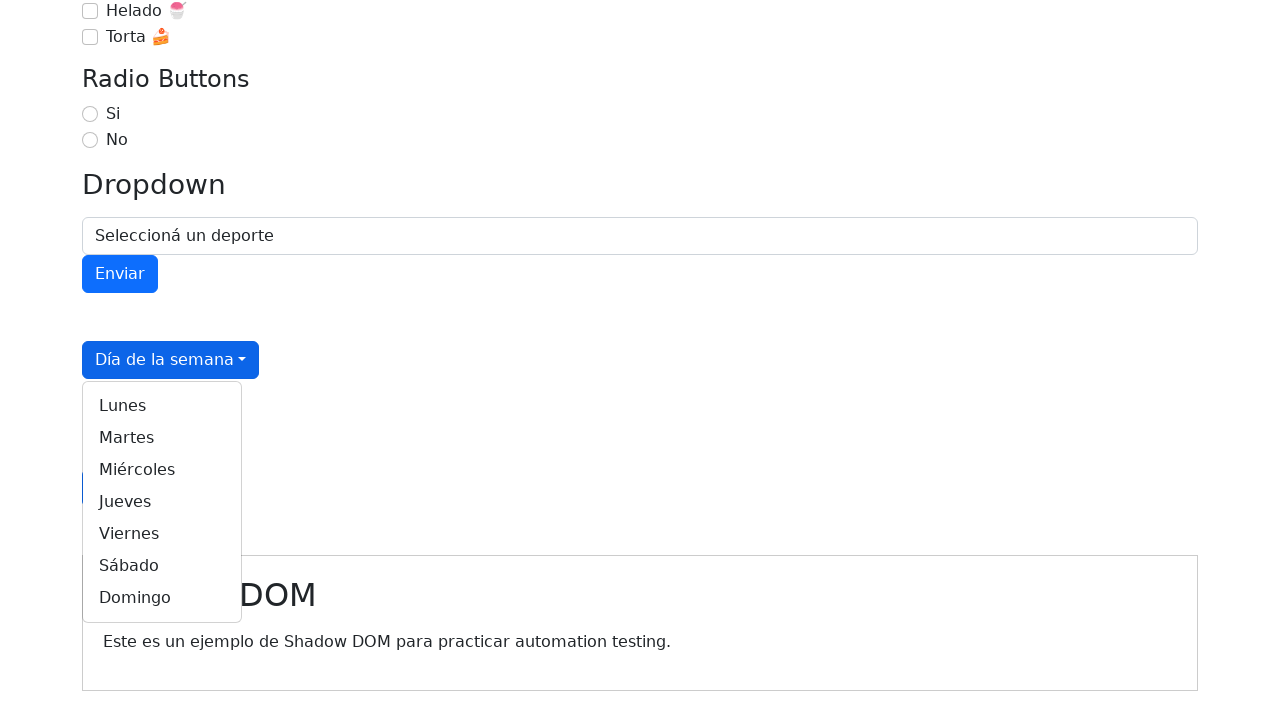

Selected 'Domingo' from the dropdown menu at (162, 598) on internal:role=link[name="Domingo"i]
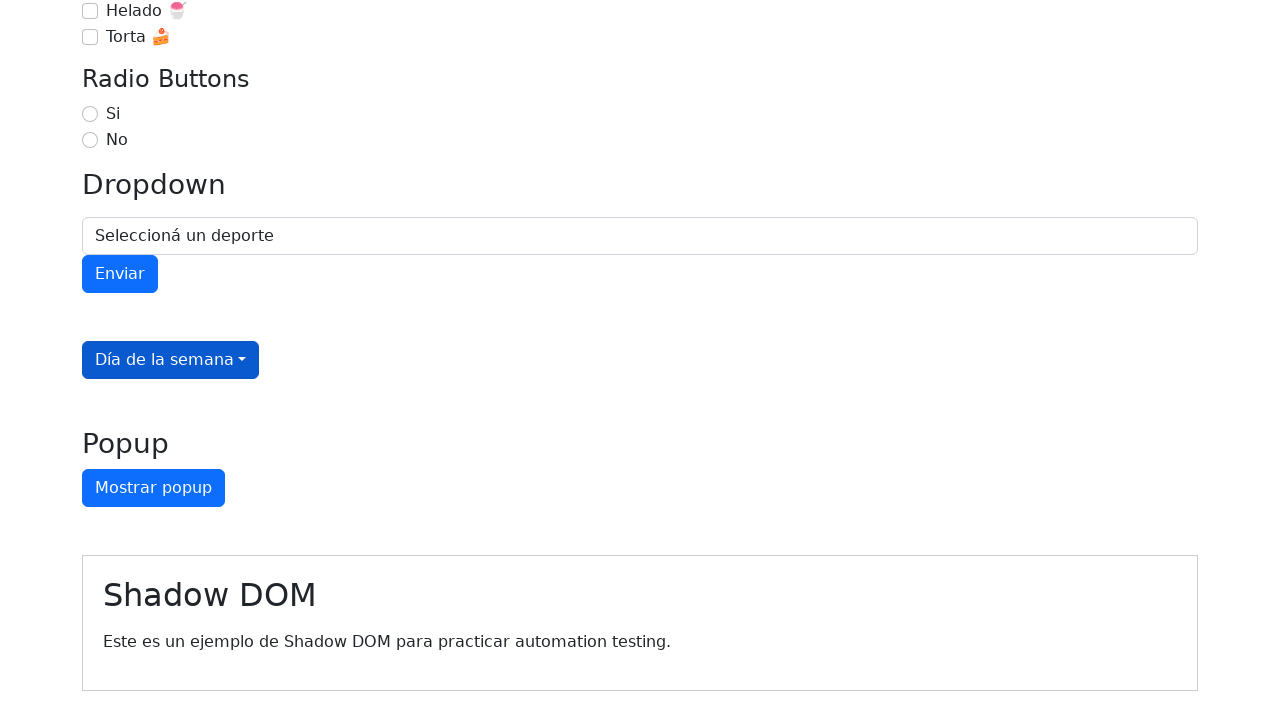

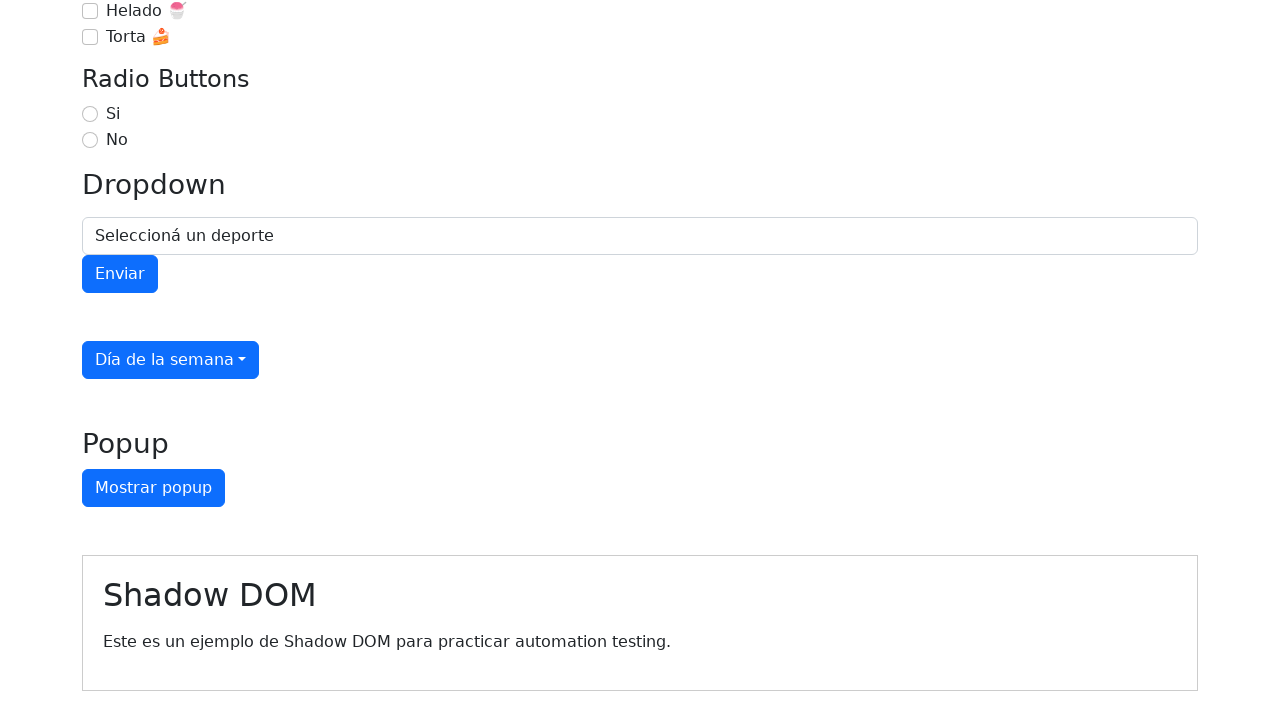